Clicks on the Read Me button for Selenium IDE and verifies navigation to the IDE page

Starting URL: https://www.selenium.dev

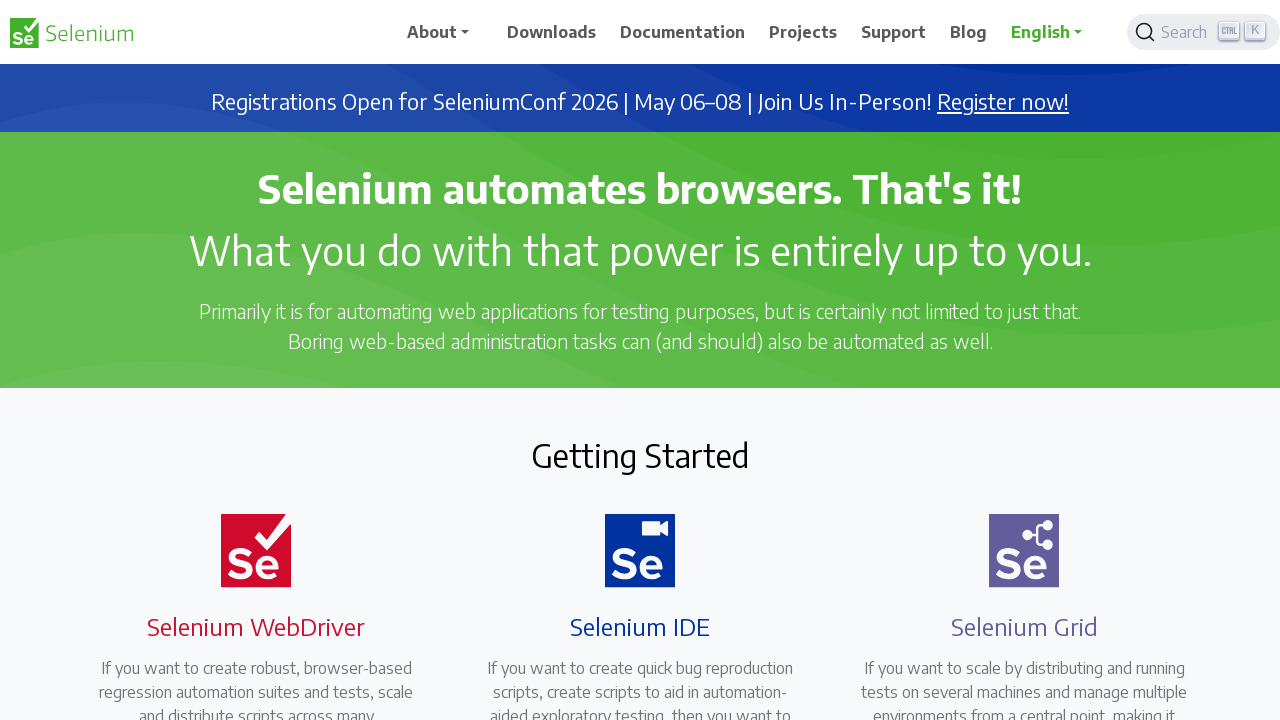

Clicked on the Read Me button for Selenium IDE at (628, 360) on a:has-text('Read more') >> nth=1
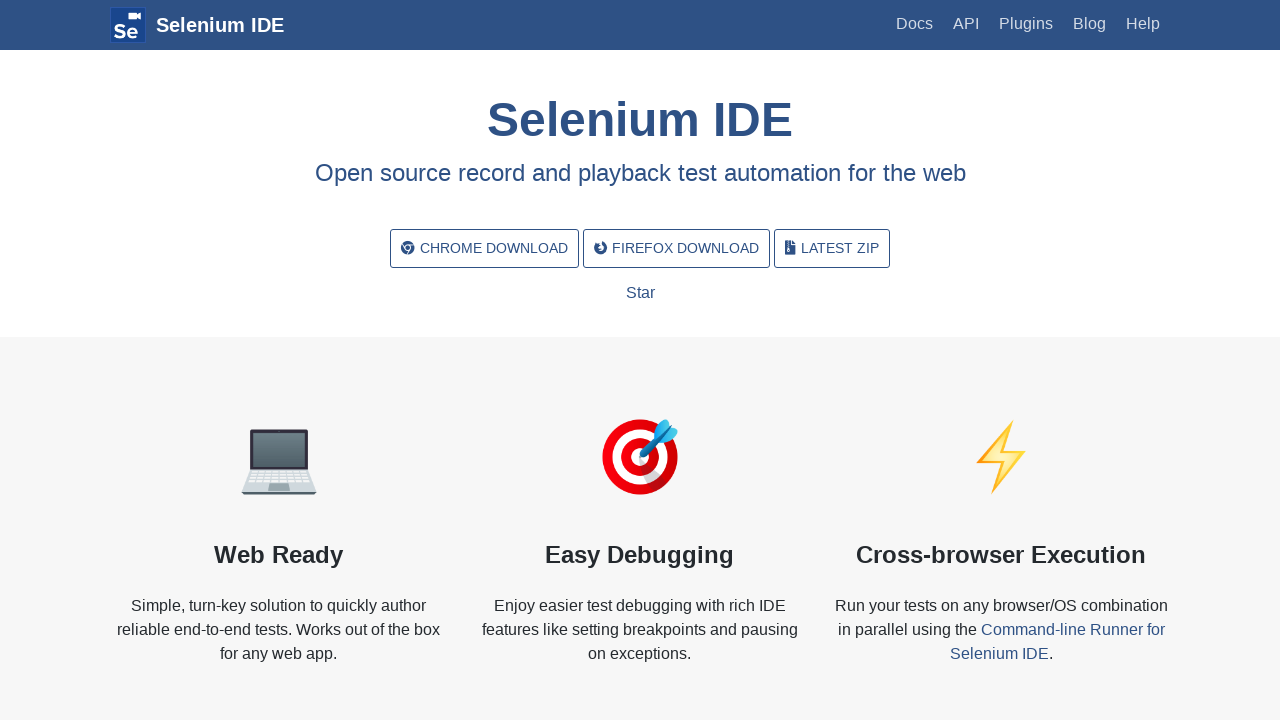

Waited for page to load after clicking Read Me button
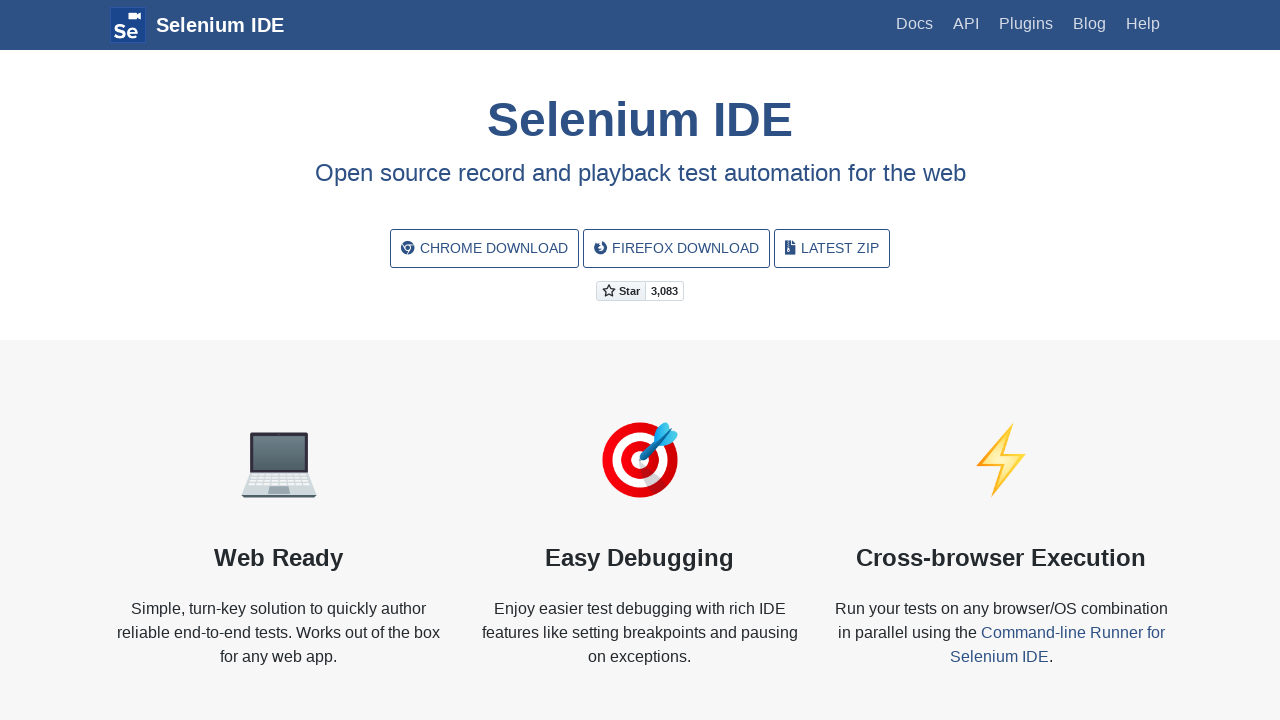

Verified navigation to Selenium IDE page by checking URL contains 'selenium-ide/'
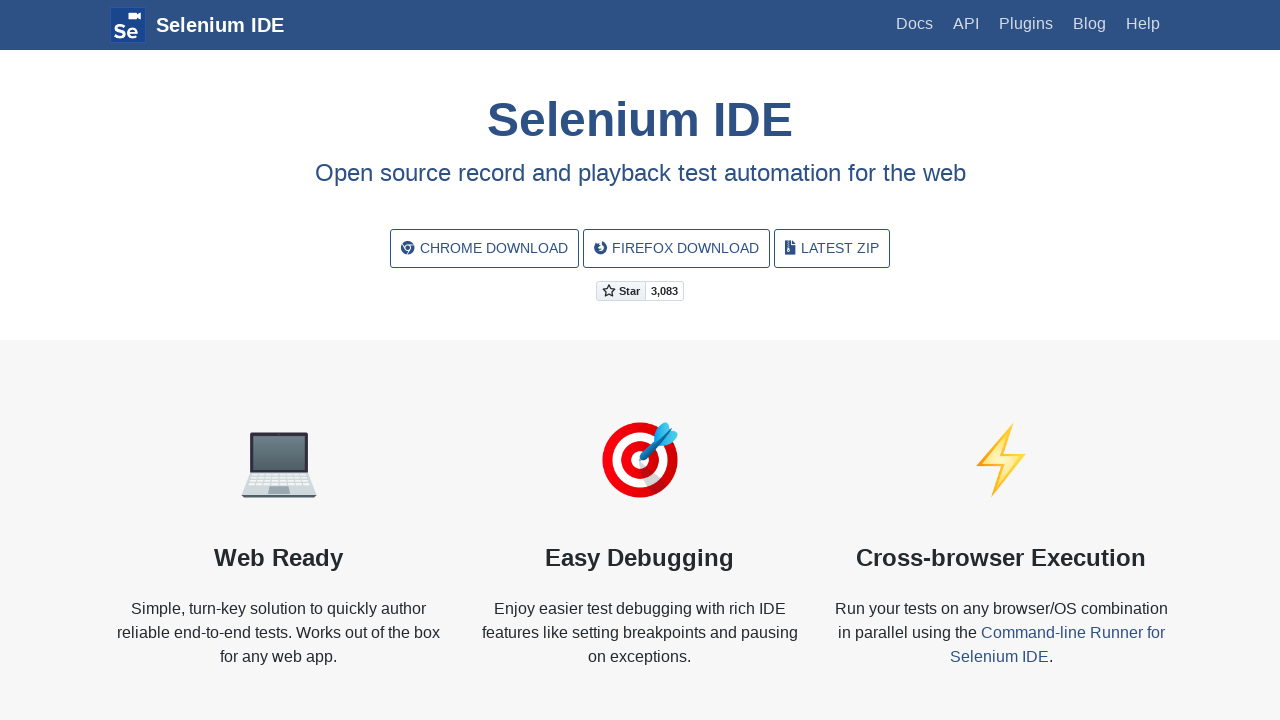

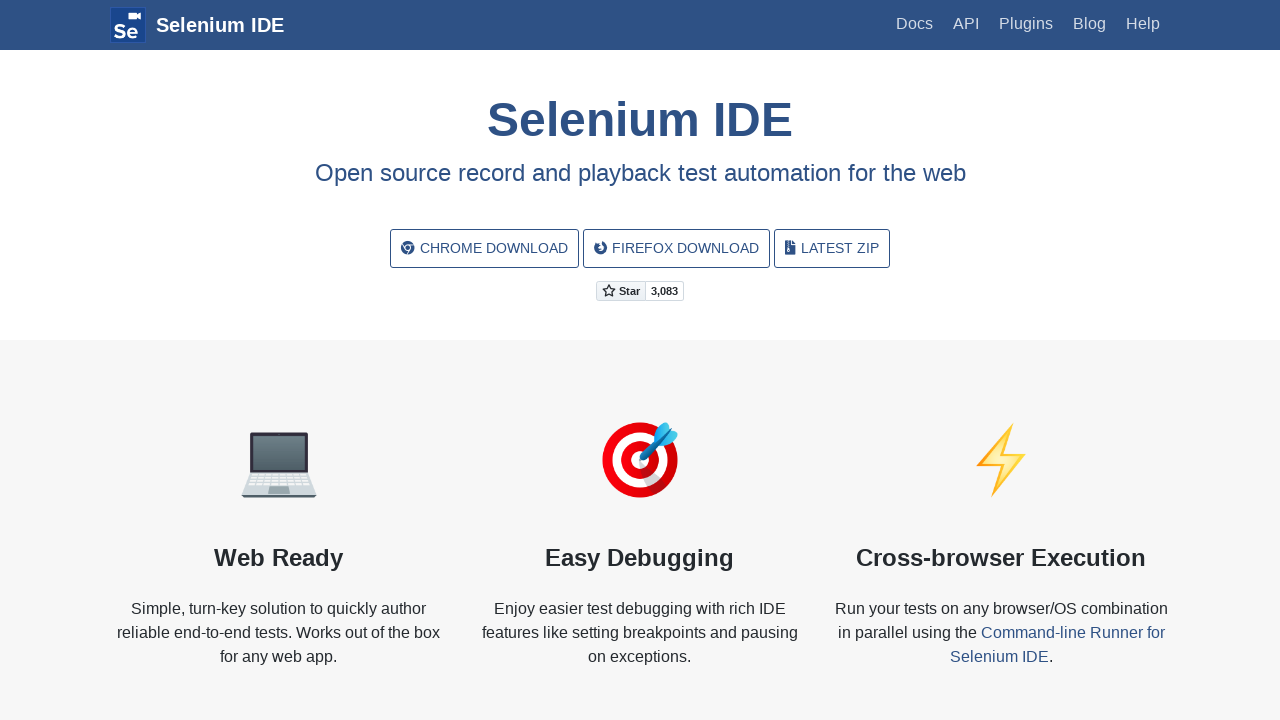